Tests opening new tabs and windows, switching between them, and reading content

Starting URL: https://demoqa.com/browser-windows

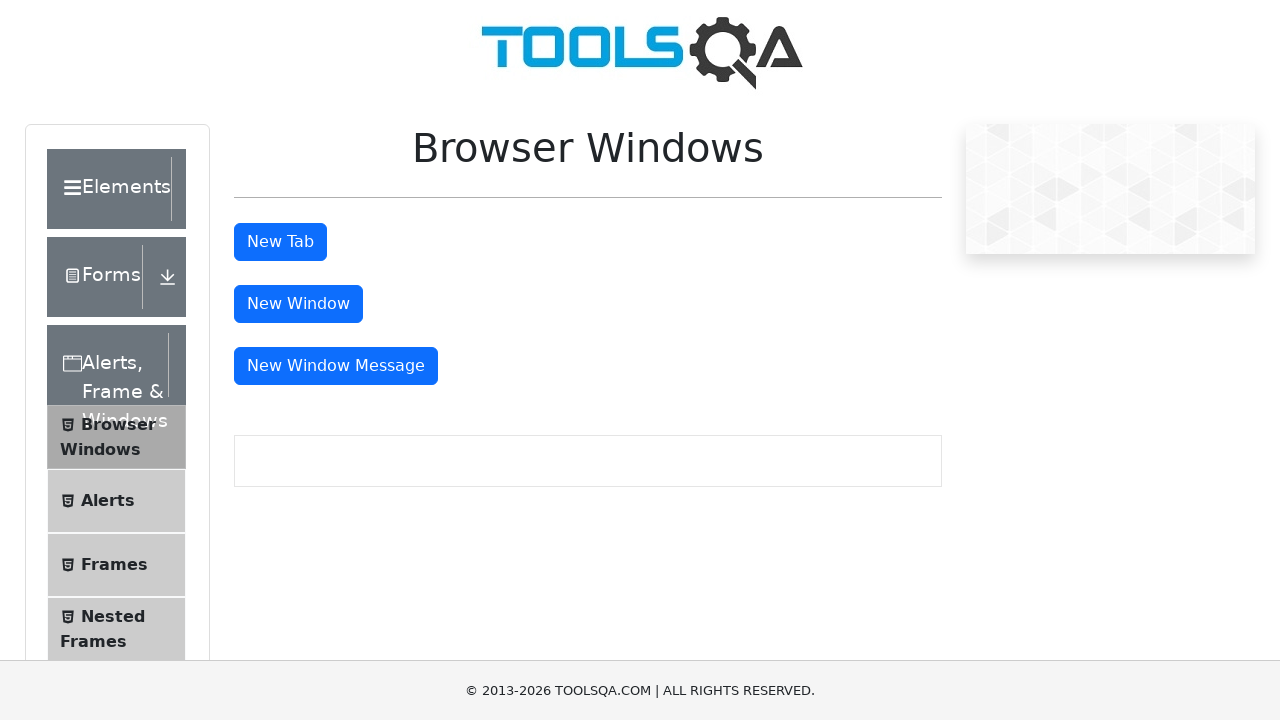

Clicked button to open new tab at (280, 242) on #tabButton
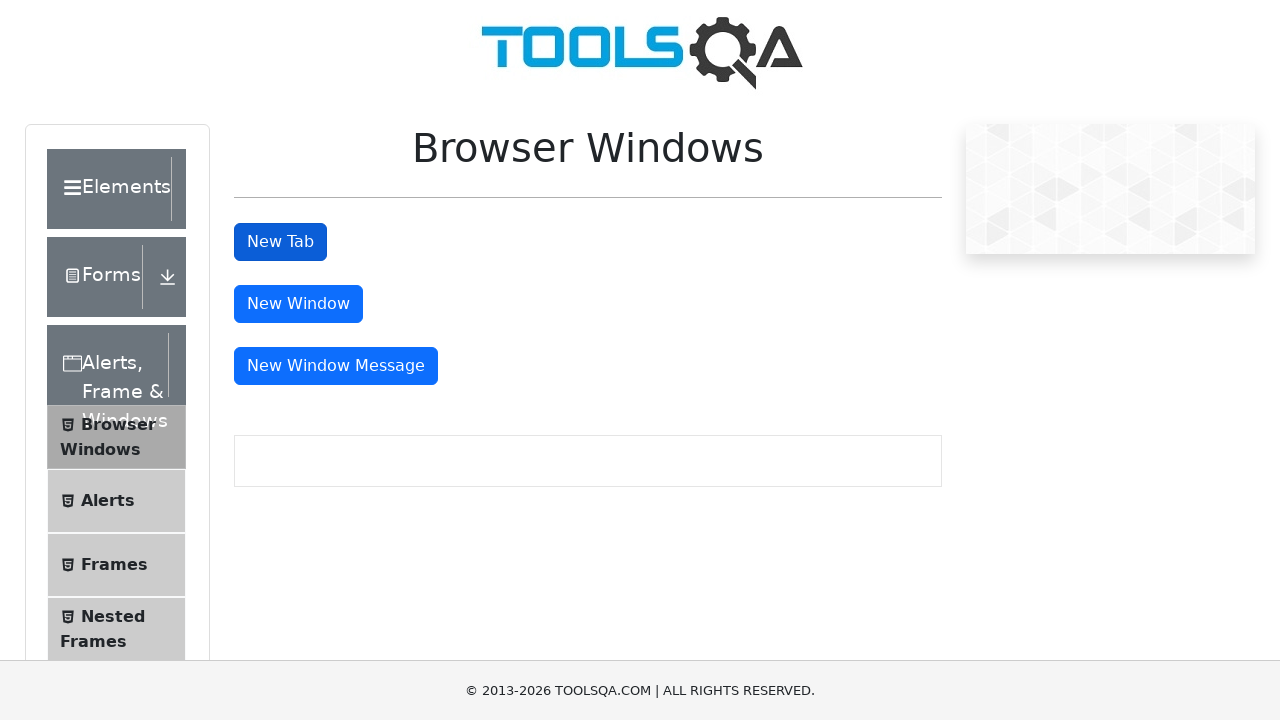

New tab opened and page object obtained
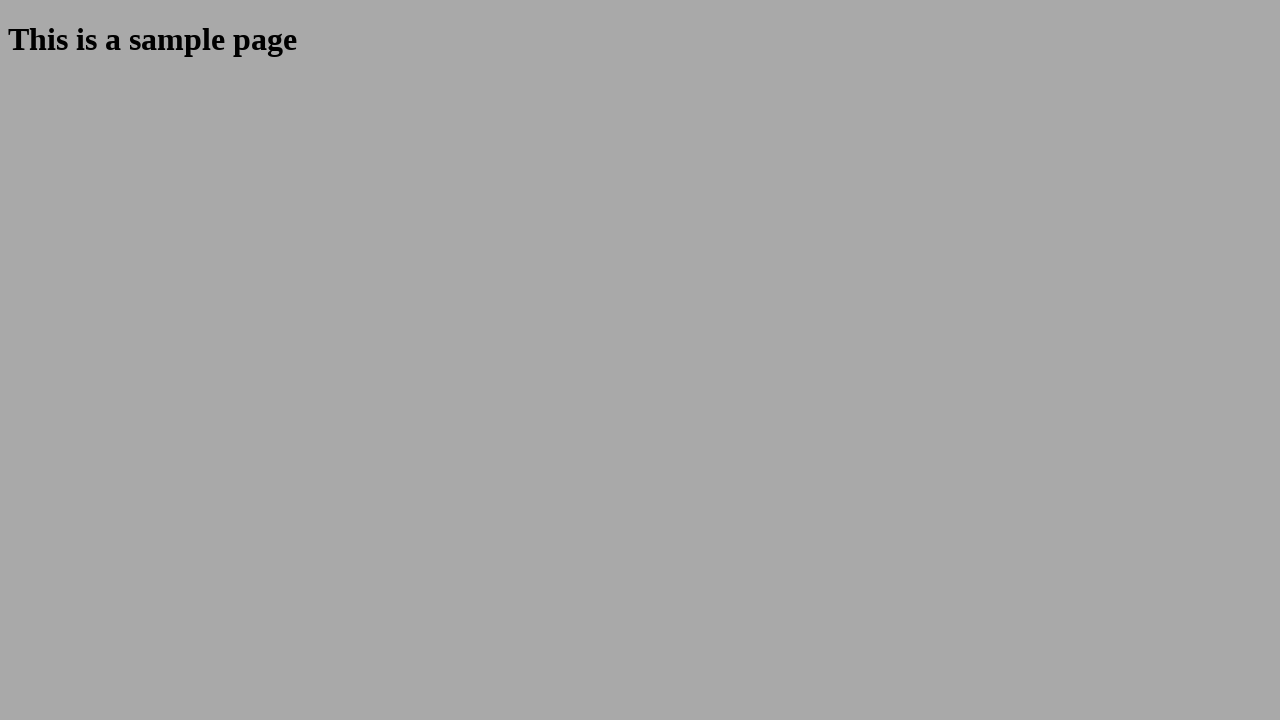

Retrieved heading text from new tab: 'This is a sample page'
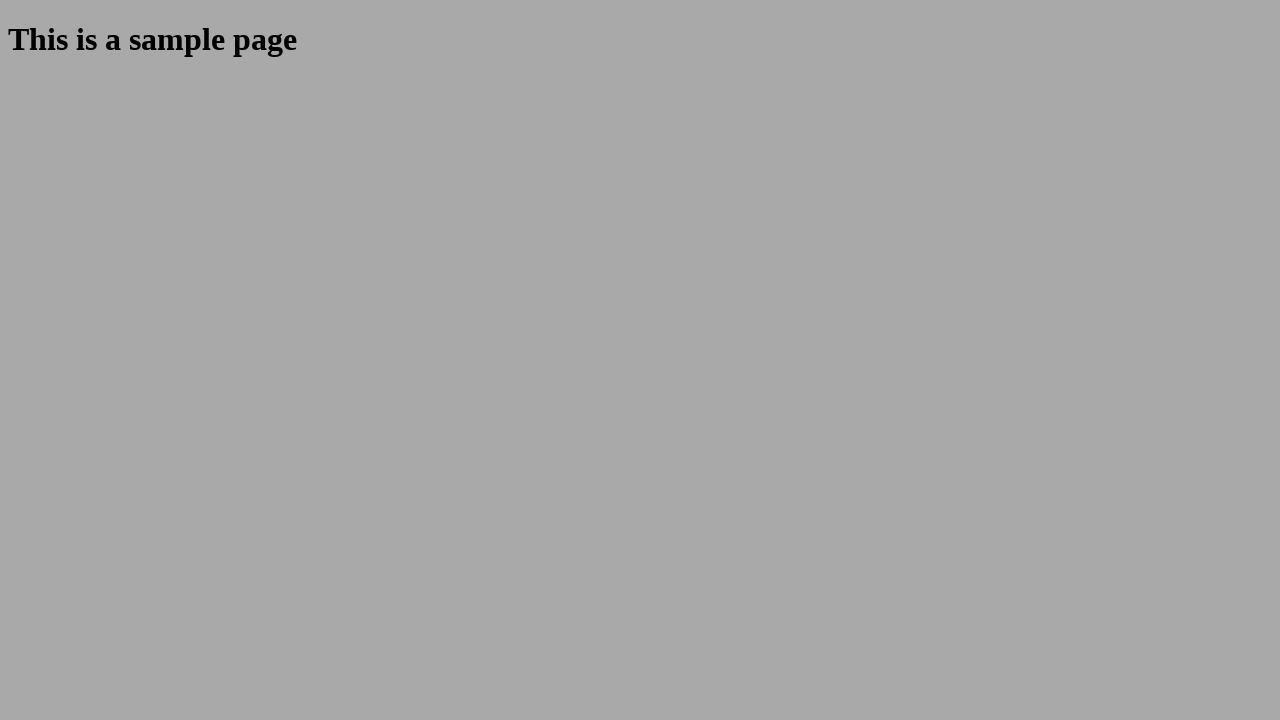

Printed heading text from new tab
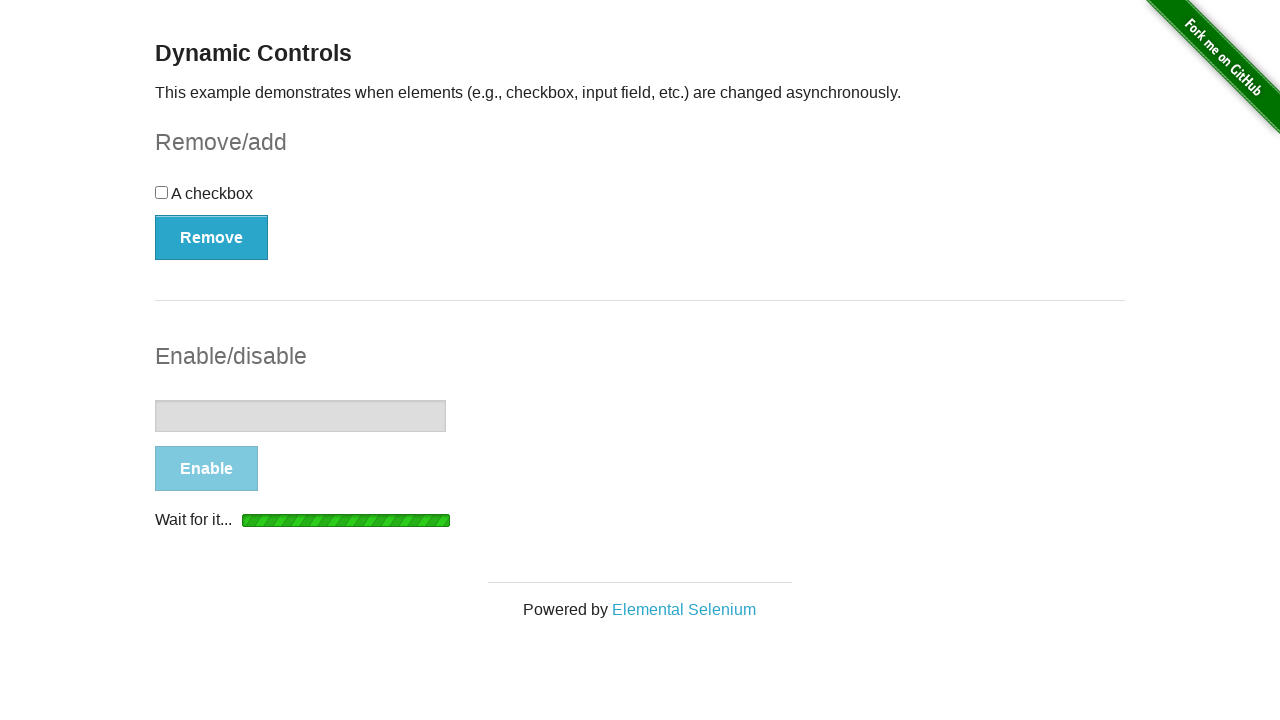

Closed new tab at (298, 304) on #windowButton
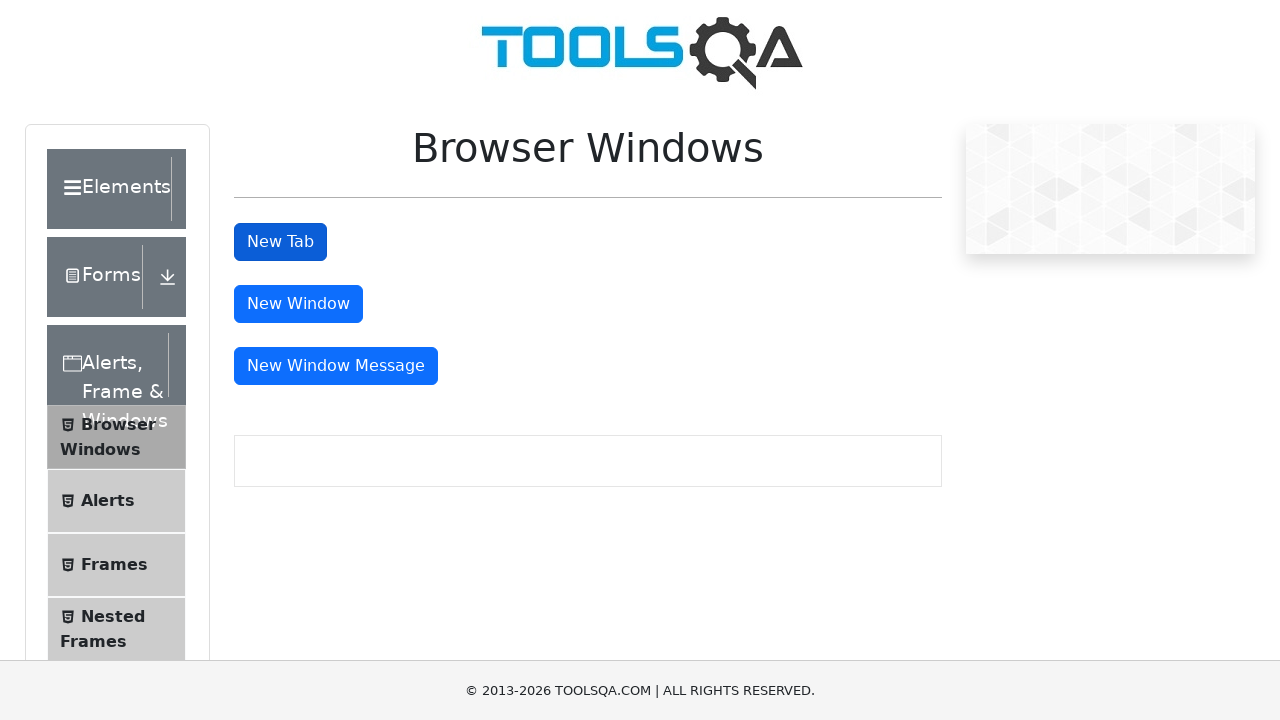

Clicked button to open new window
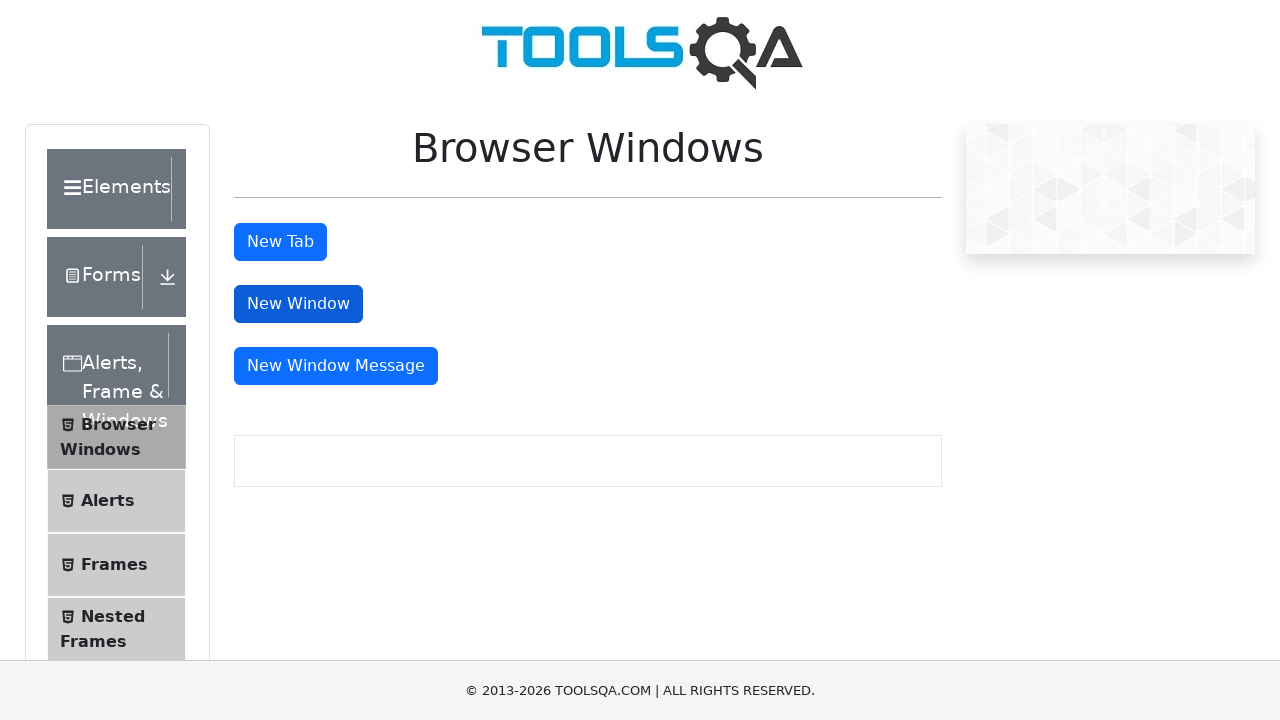

New window opened and page object obtained
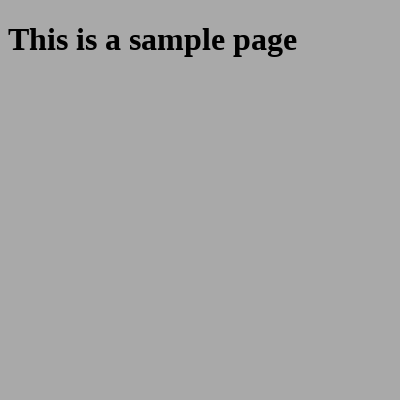

Retrieved heading text from new window: 'This is a sample page'
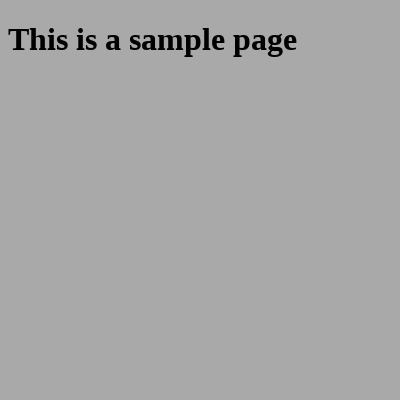

Printed heading text from new window
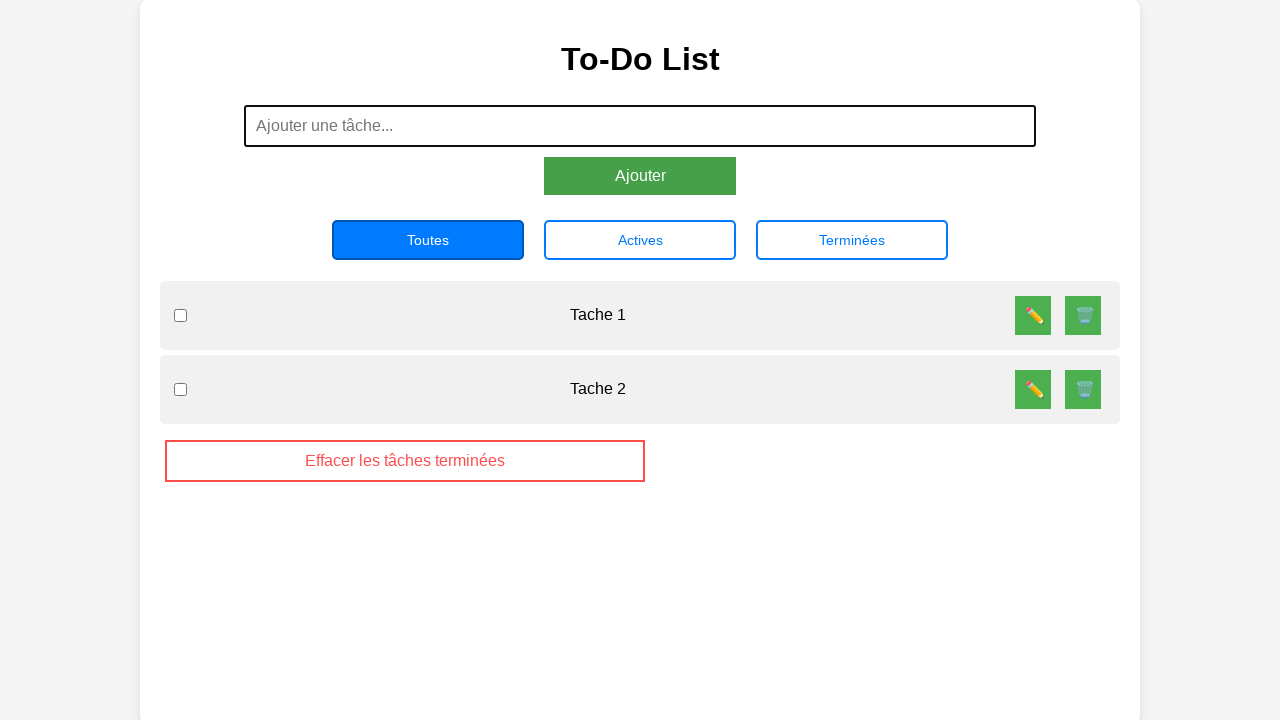

Closed new window
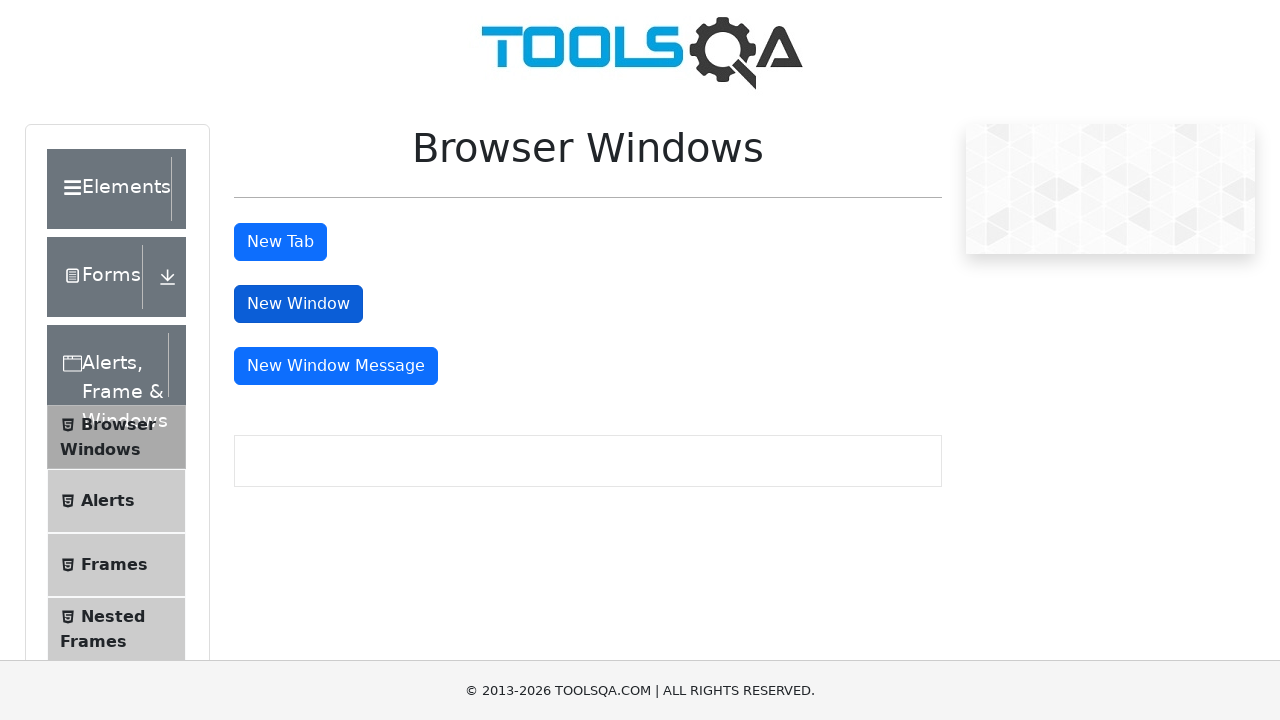

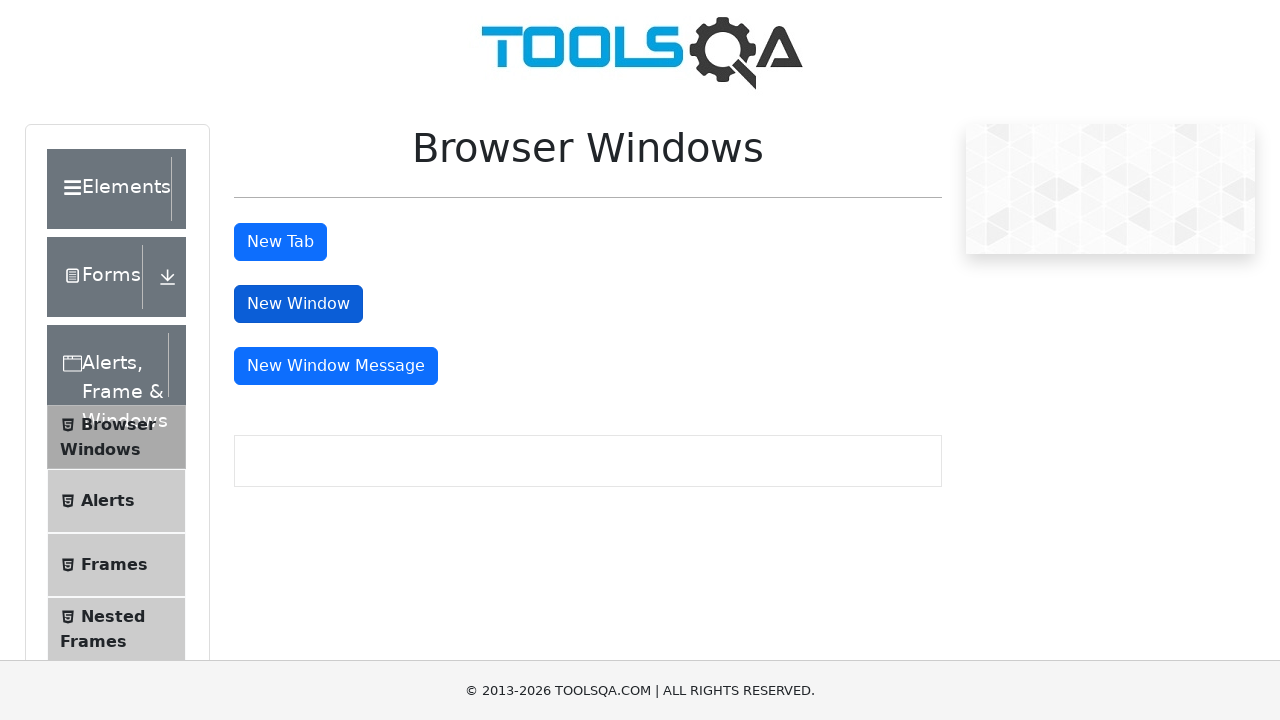